Tests card payment form submission with a test card number, verifies cardholder name, total amount, and confirms the payment status shows as "Confirmed"

Starting URL: https://sandbox.cardpay.com/MI/cardpayment2.html?orderXml=PE9SREVSIFdBTExFVF9JRD0nODI5OScgT1JERVJfTlVNQkVSPSc0NTgyMTEnIEFNT1VOVD0nMjkxLjg2JyBDVVJSRU5DWT0nRVVSJyAgRU1BSUw9J2N1c3RvbWVyQGV4YW1wbGUuY29tJz4KPEFERFJFU1MgQ09VTlRSWT0nVVNBJyBTVEFURT0nTlknIFpJUD0nMTAwMDEnIENJVFk9J05ZJyBTVFJFRVQ9JzY3NyBTVFJFRVQnIFBIT05FPSc4NzY5OTA5MCcgVFlQRT0nQklMTElORycvPgo8L09SREVSPg==&sha512=998150a2b27484b776a1628bfe7505a9cb430f276dfa35b14315c1c8f03381a90490f6608f0dcff789273e05926cd782e1bb941418a9673f43c47595aa7b8b0d

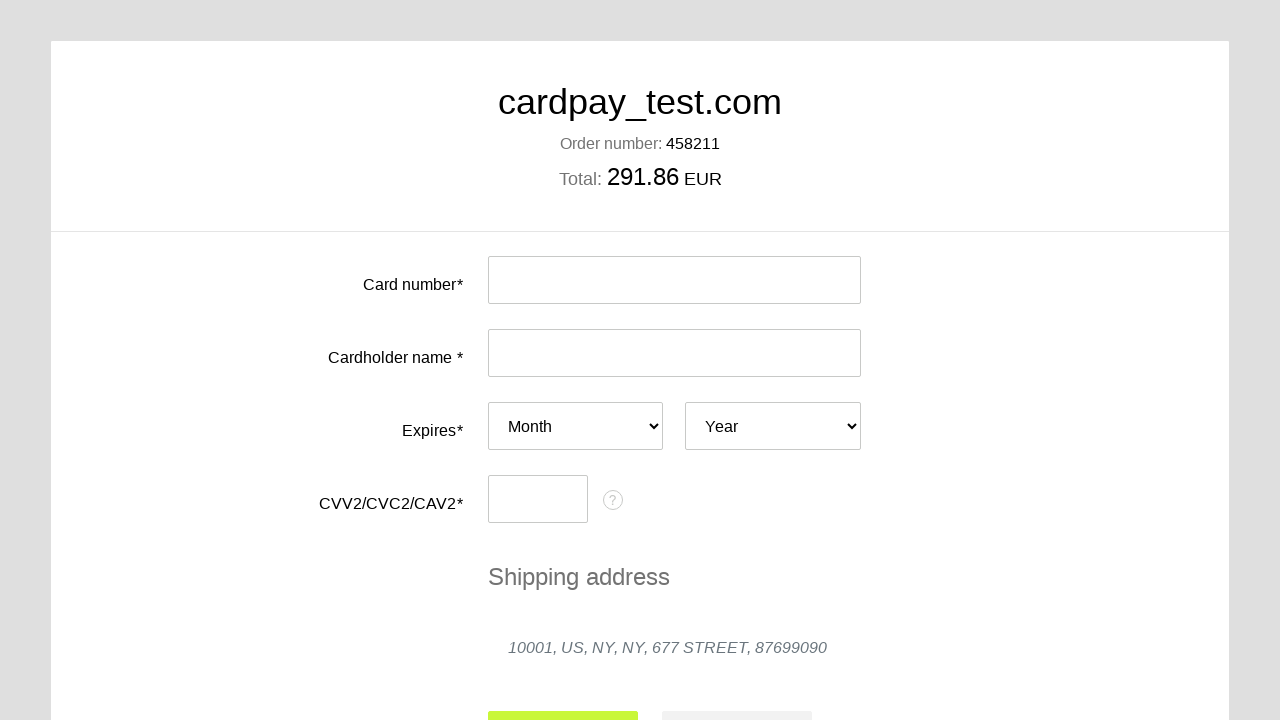

Filled card number field with test card 4000000000000036 on #input-card-number
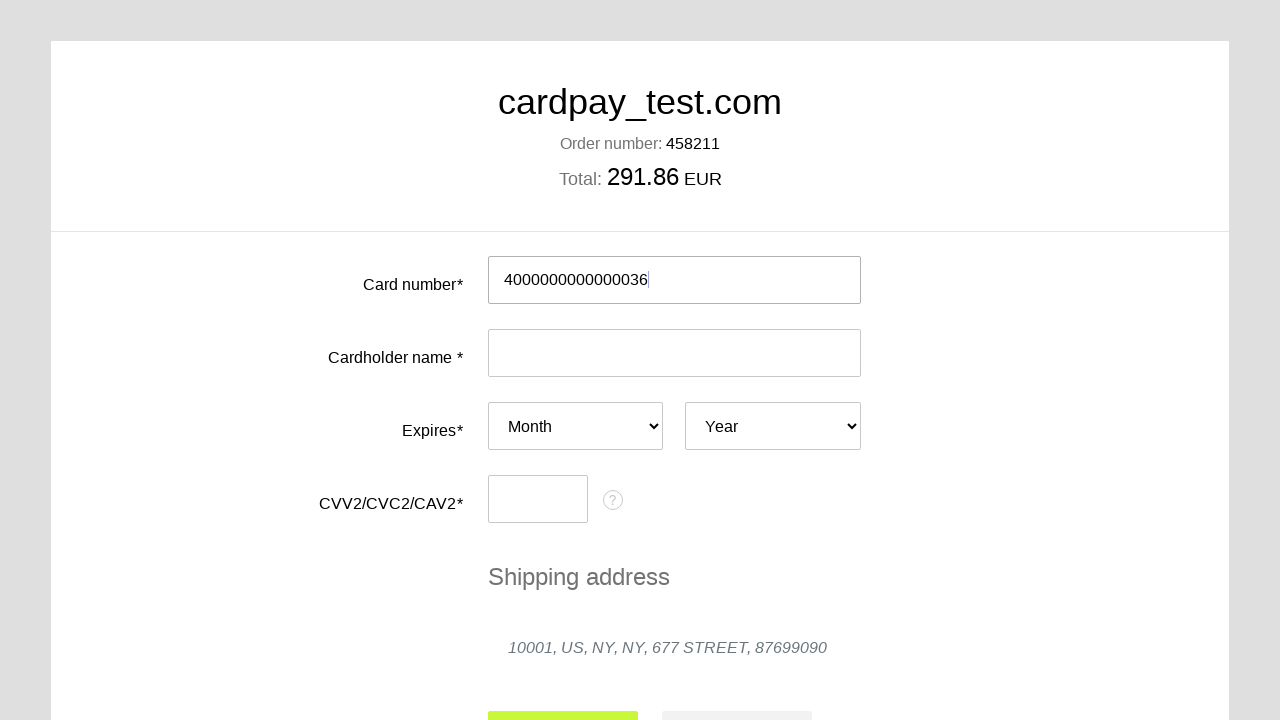

Filled cardholder name with 'NELLY KOMNIK' on #input-card-holder
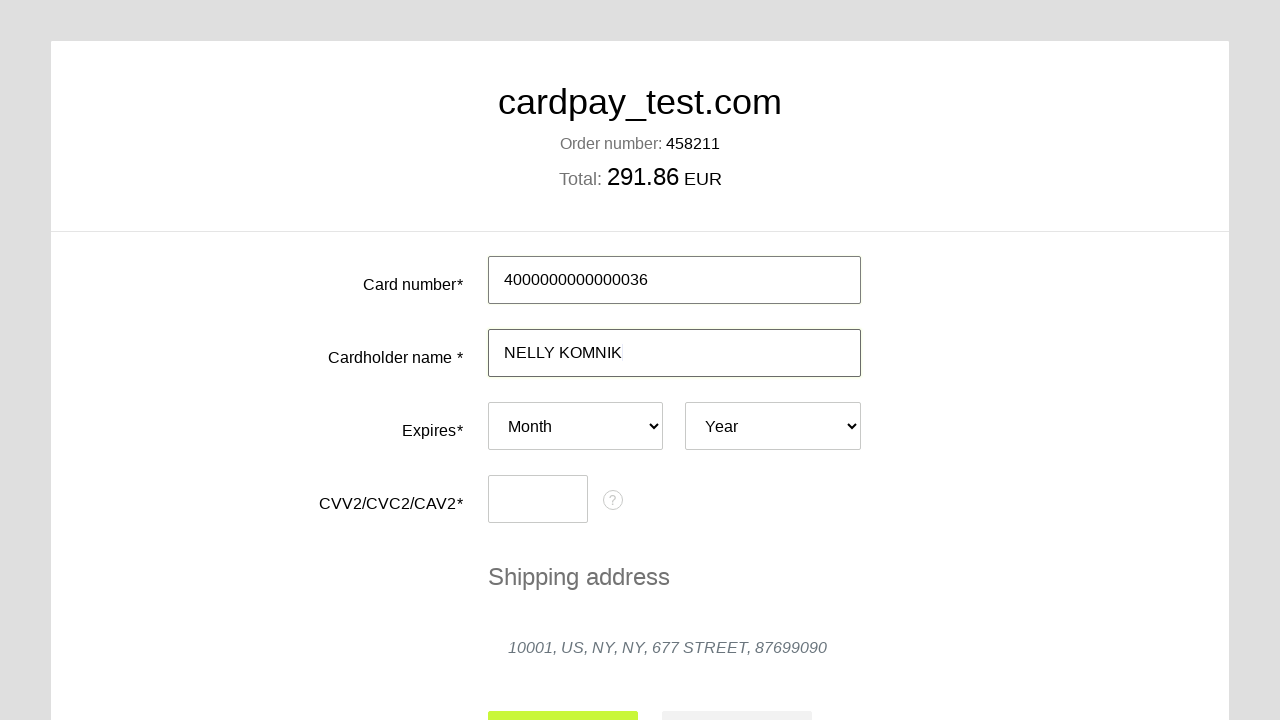

Selected expiration month 08 on #card-expires-month
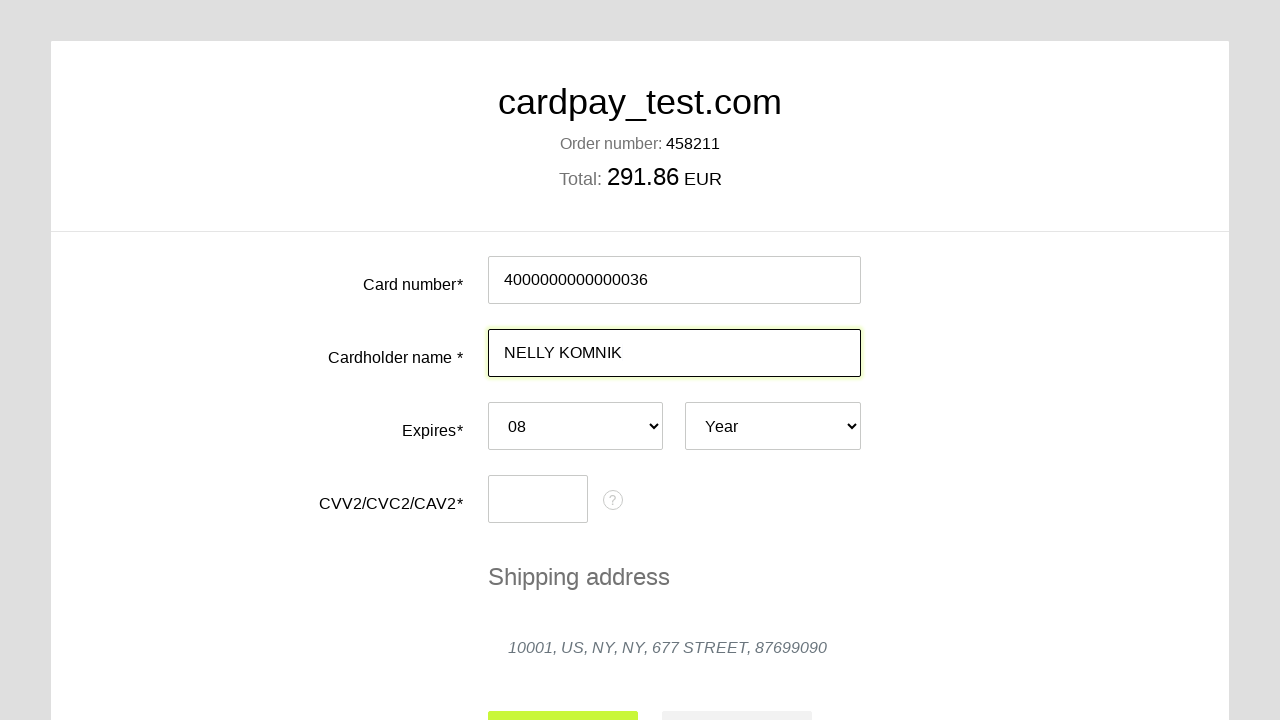

Selected expiration year 2037 on #card-expires-year
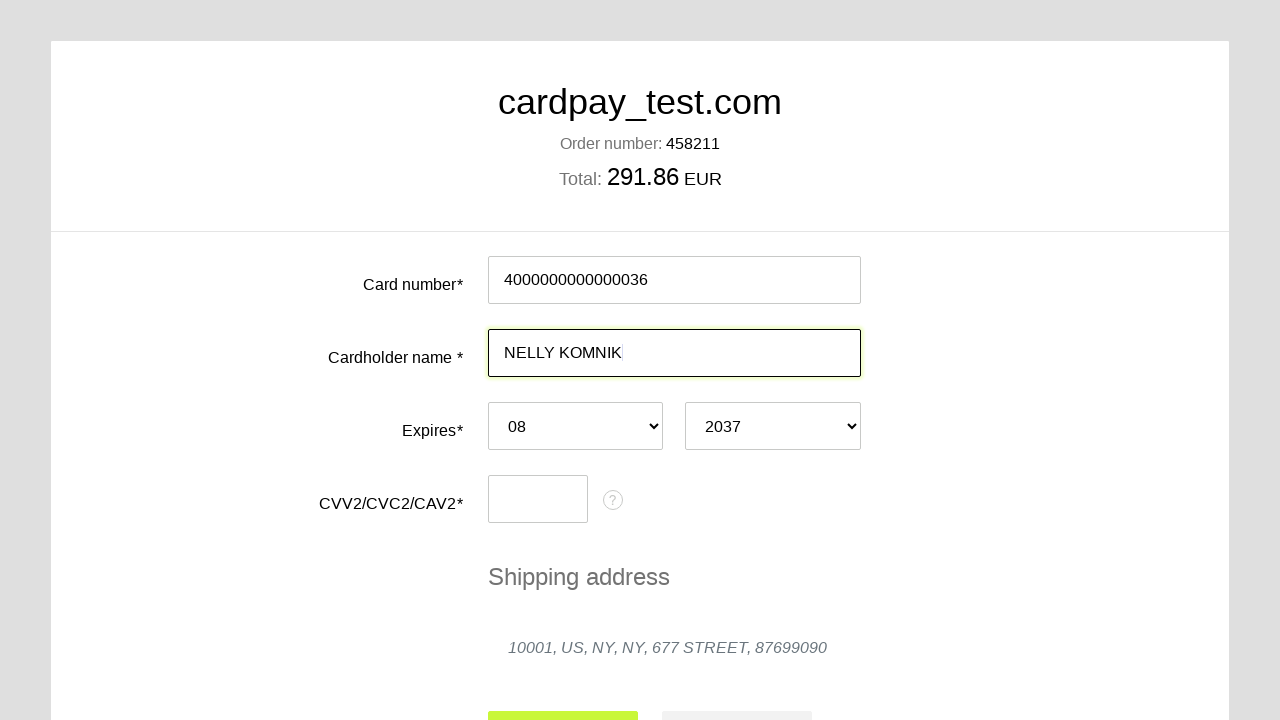

Filled CVC field with 123 on #input-card-cvc
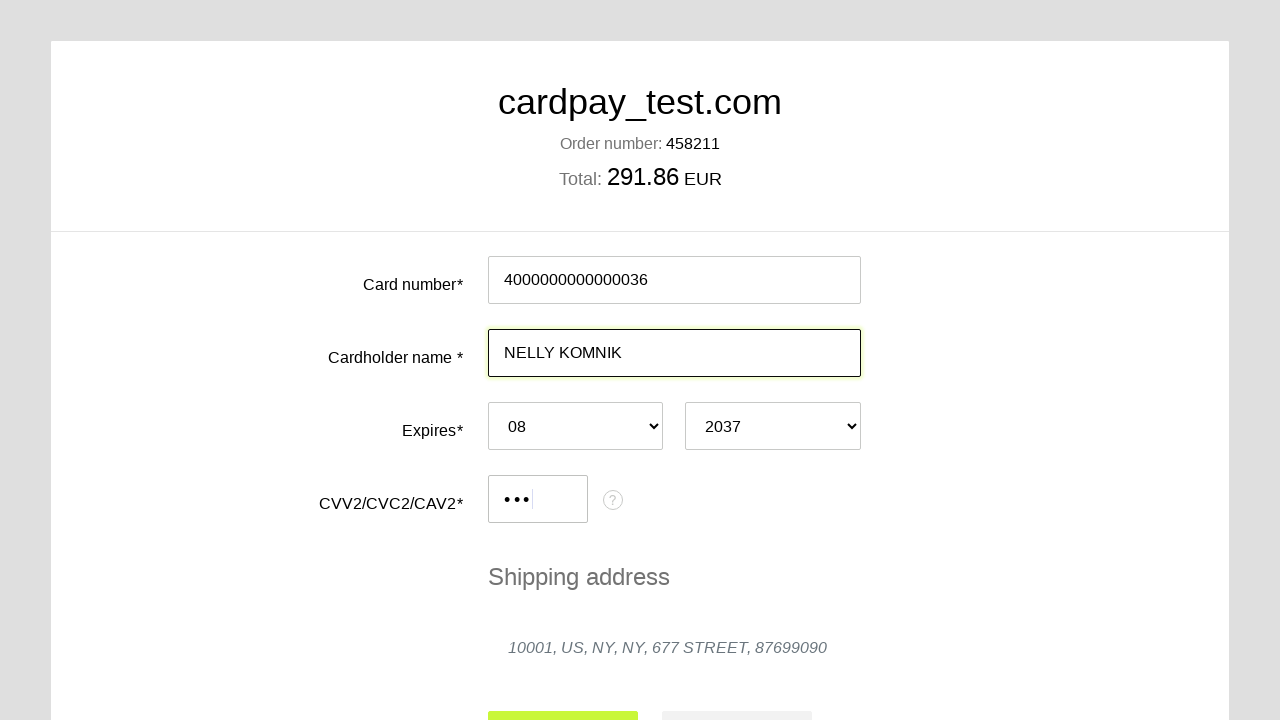

Clicked submit button to process payment at (563, 696) on #action-submit
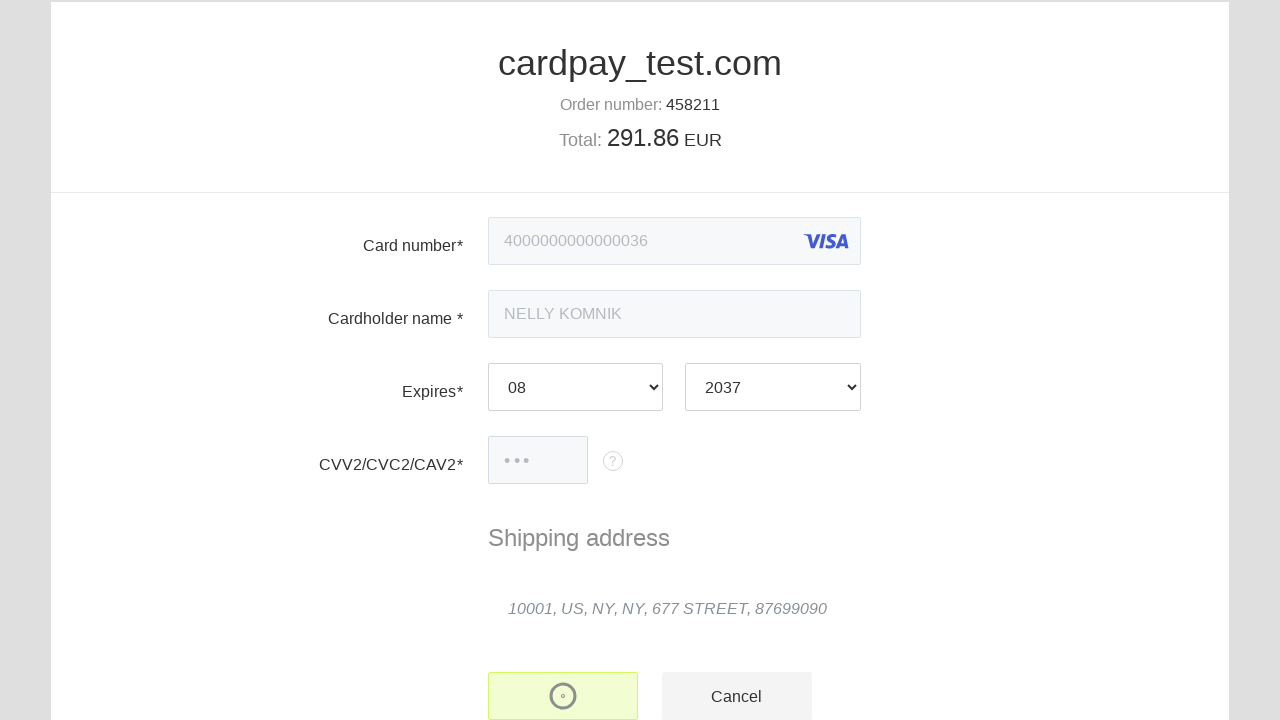

Cardholder name confirmation element loaded
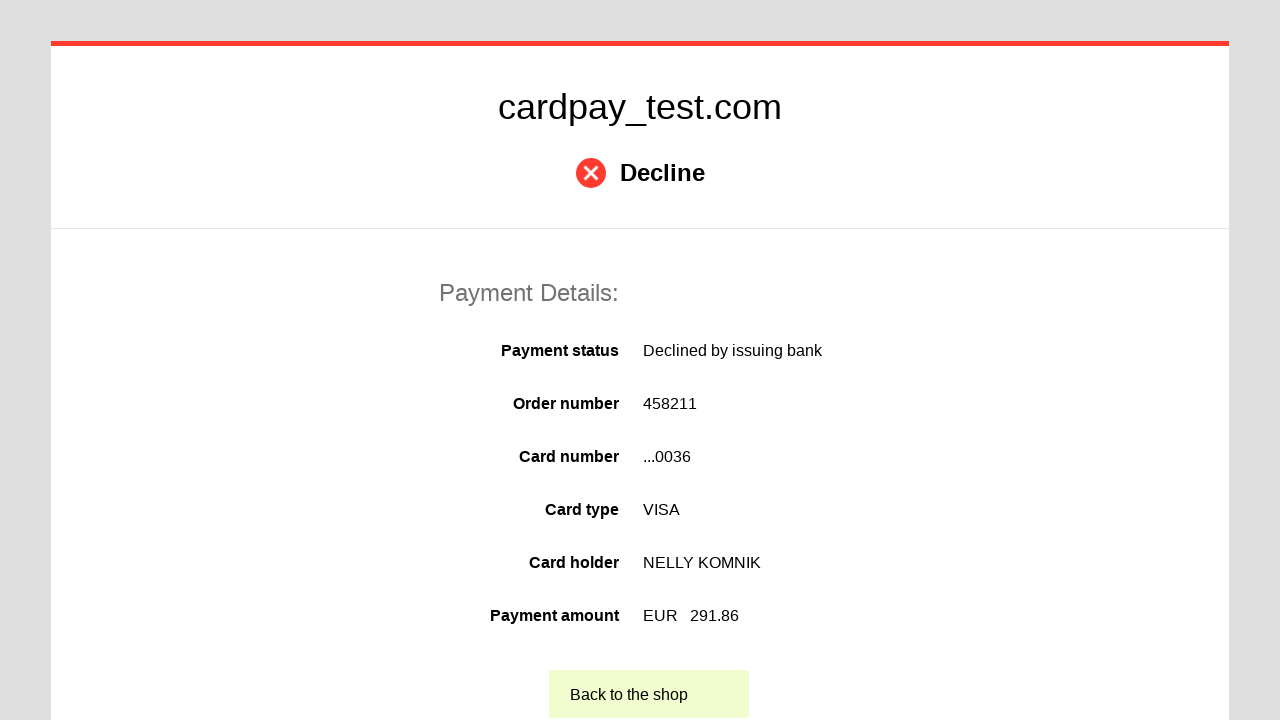

Payment status confirmation element loaded showing 'Confirmed' status
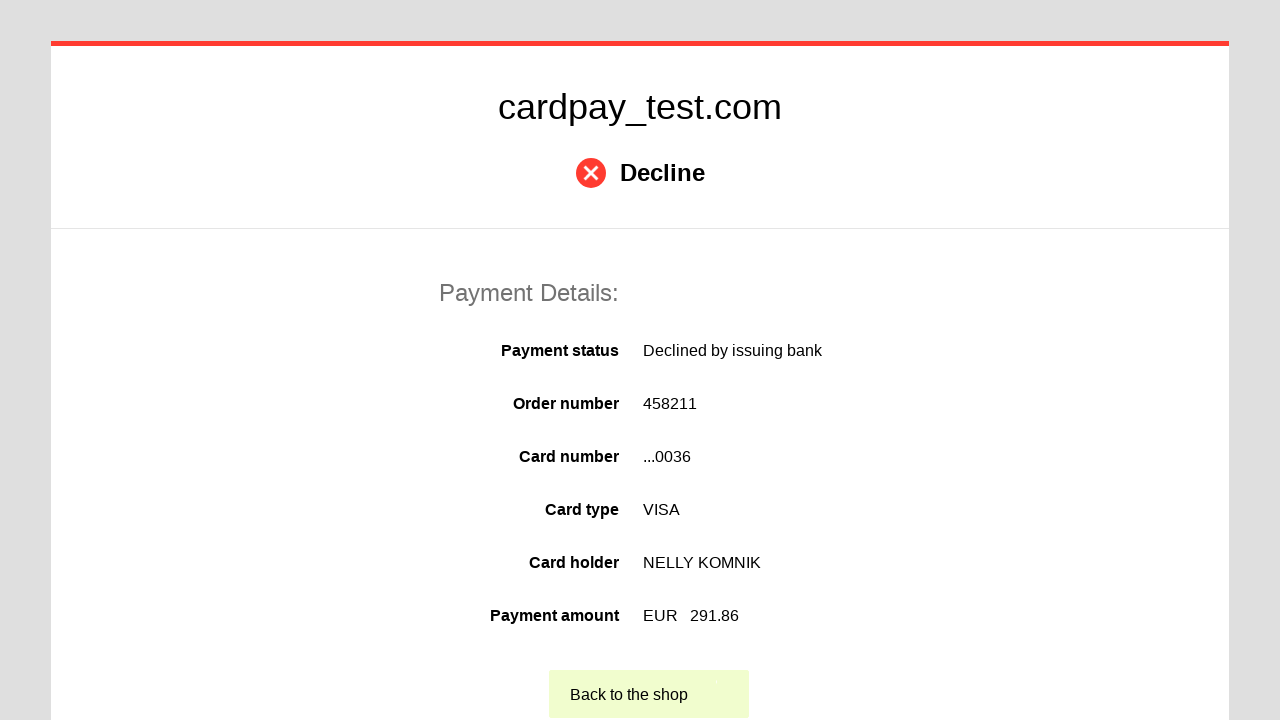

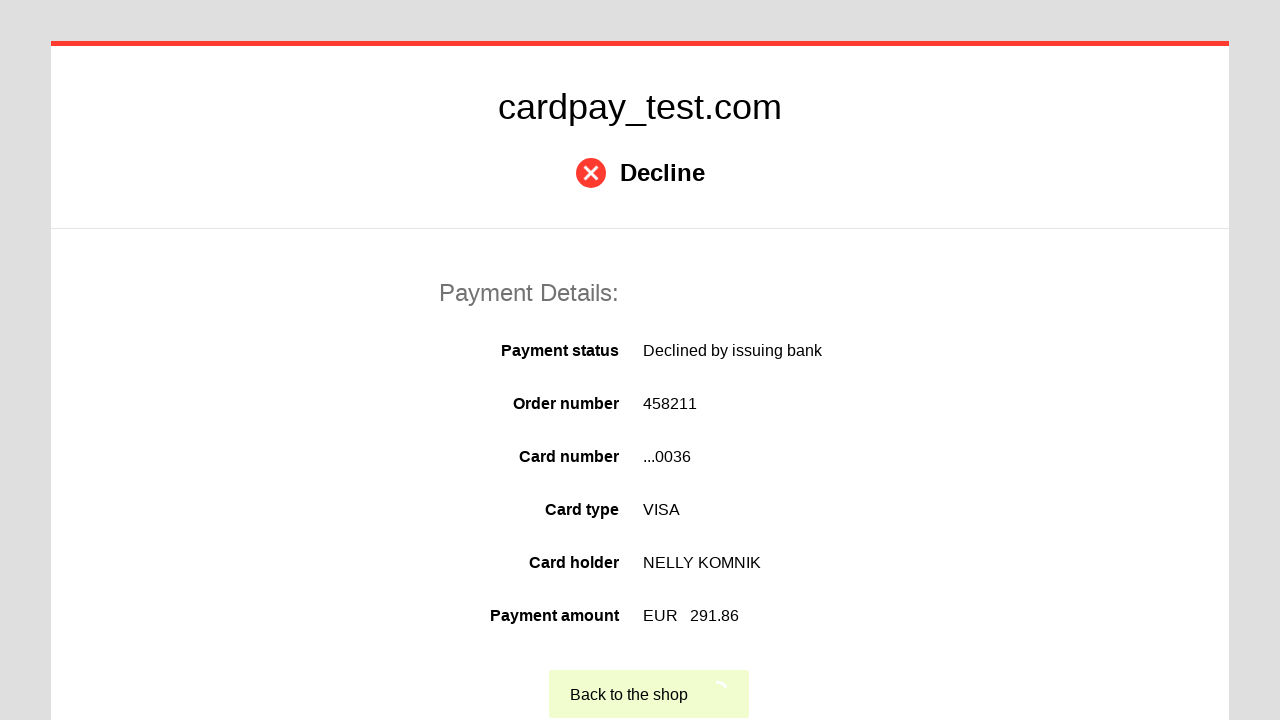